Tests right-click (context click) functionality on a demo page by performing a context click action on a button element to trigger a context menu.

Starting URL: https://swisnl.github.io/jQuery-contextMenu/demo.html

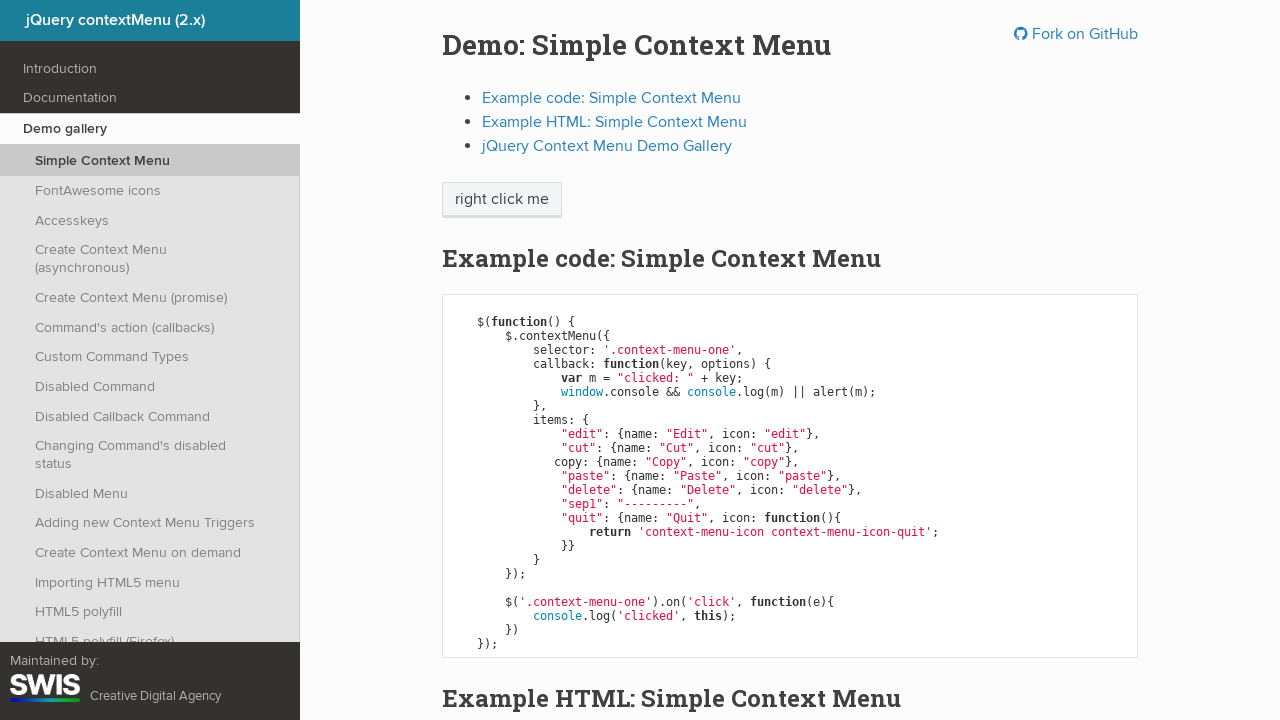

Context menu button became visible
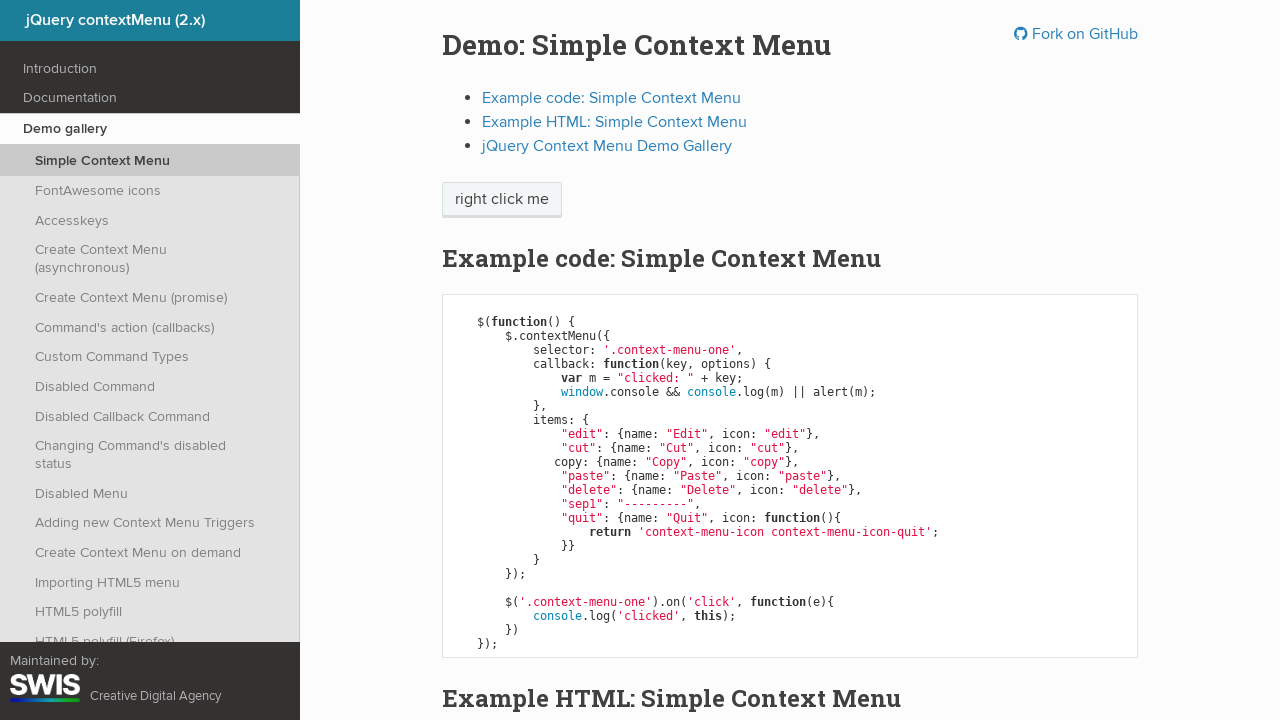

Right-clicked on the context menu button at (502, 200) on span.context-menu-one.btn.btn-neutral
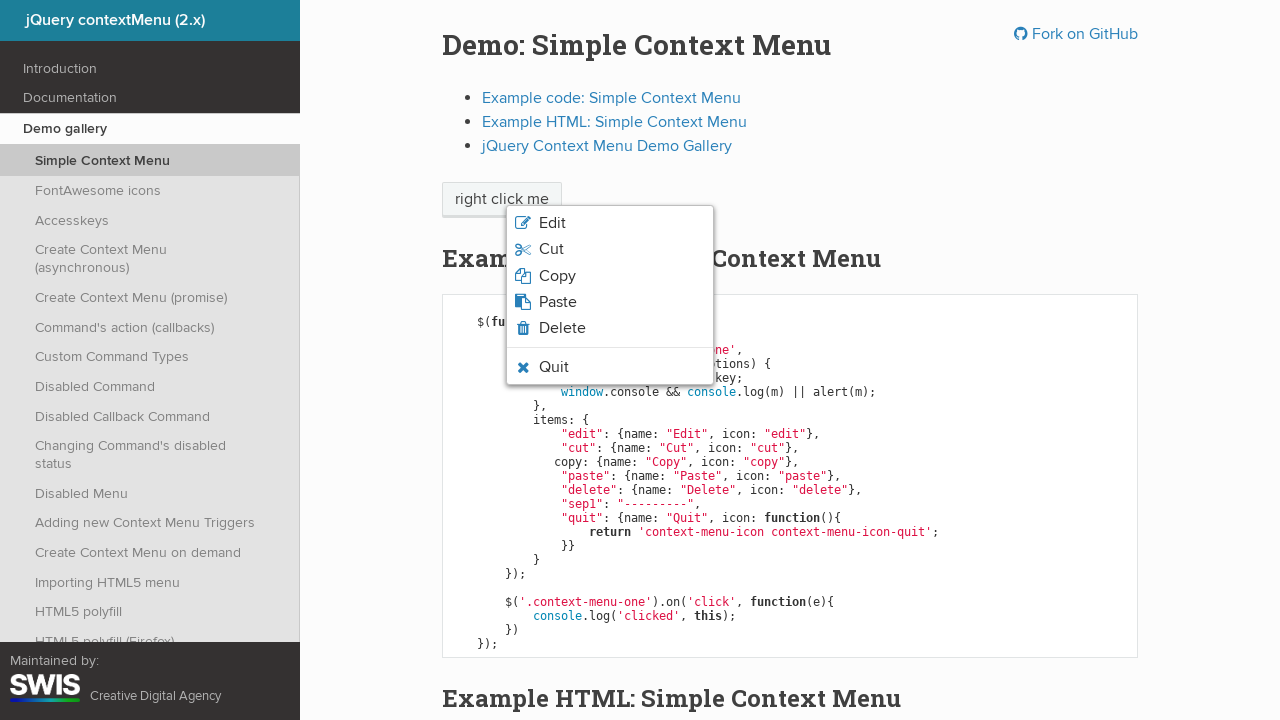

Context menu appeared on the page
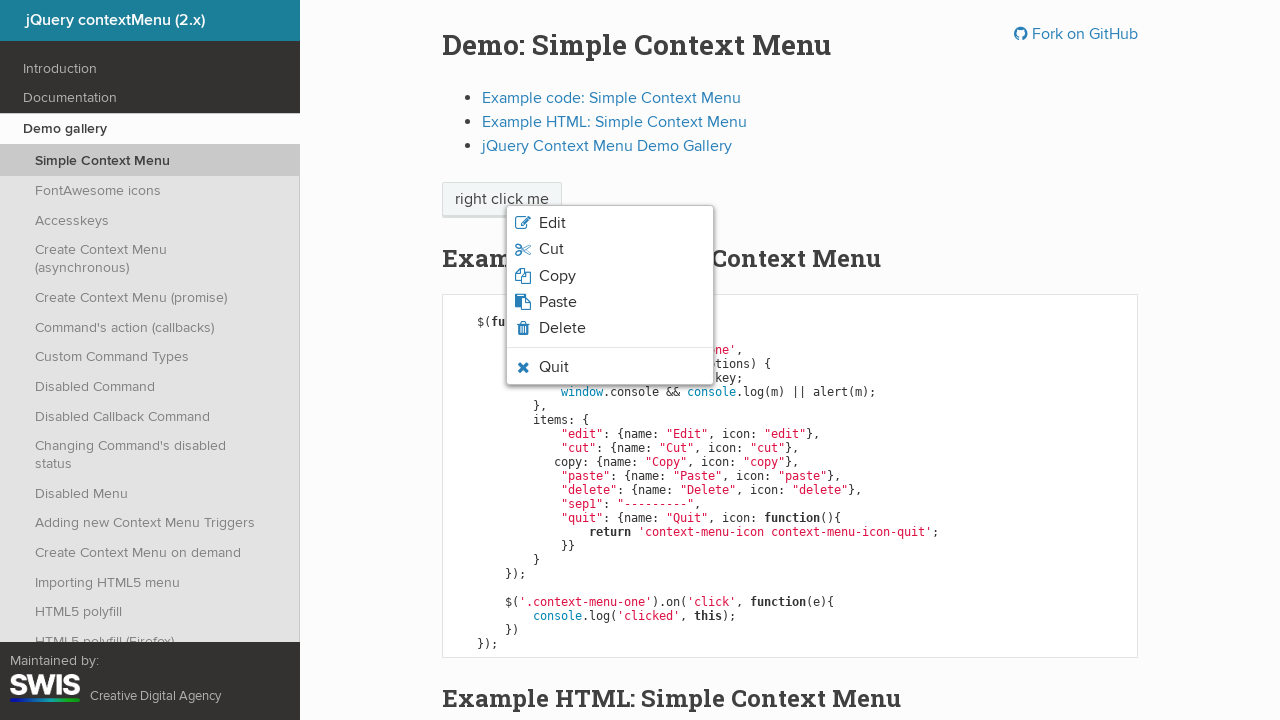

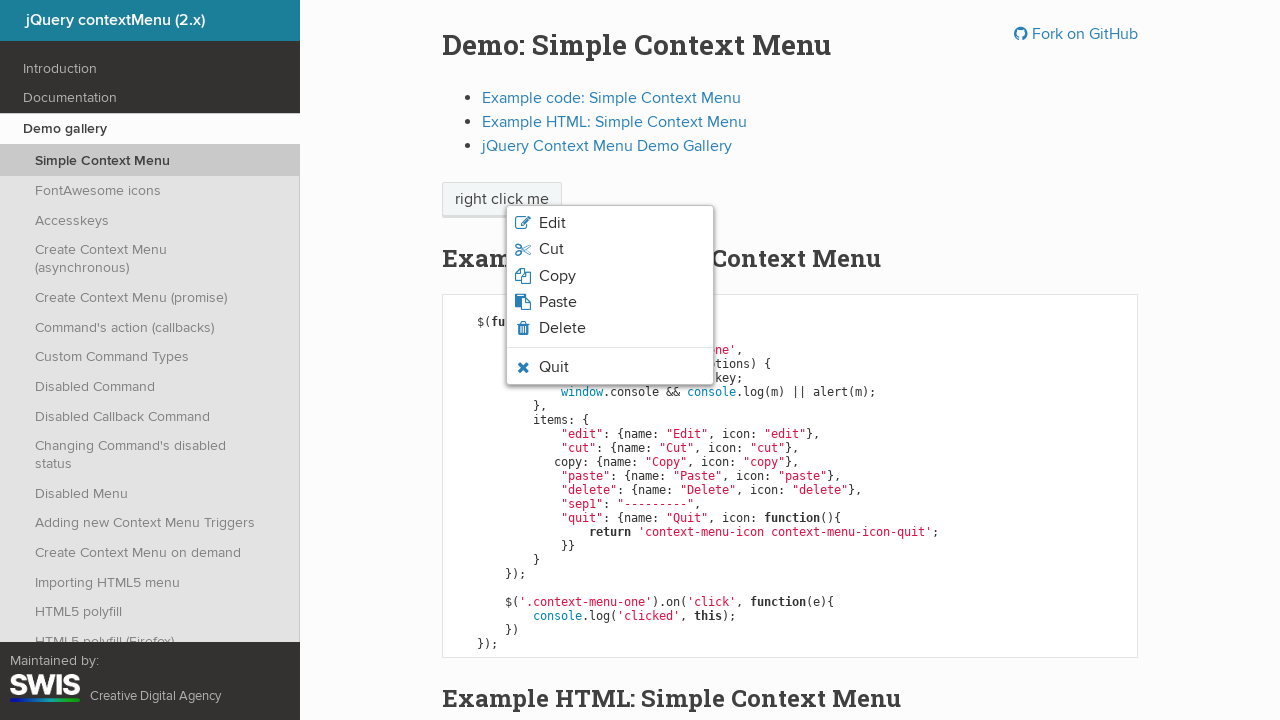